Solves a math captcha by extracting a value from an element attribute, calculating the result, and submitting the form with checkbox and radio button selections

Starting URL: http://suninjuly.github.io/get_attribute.html

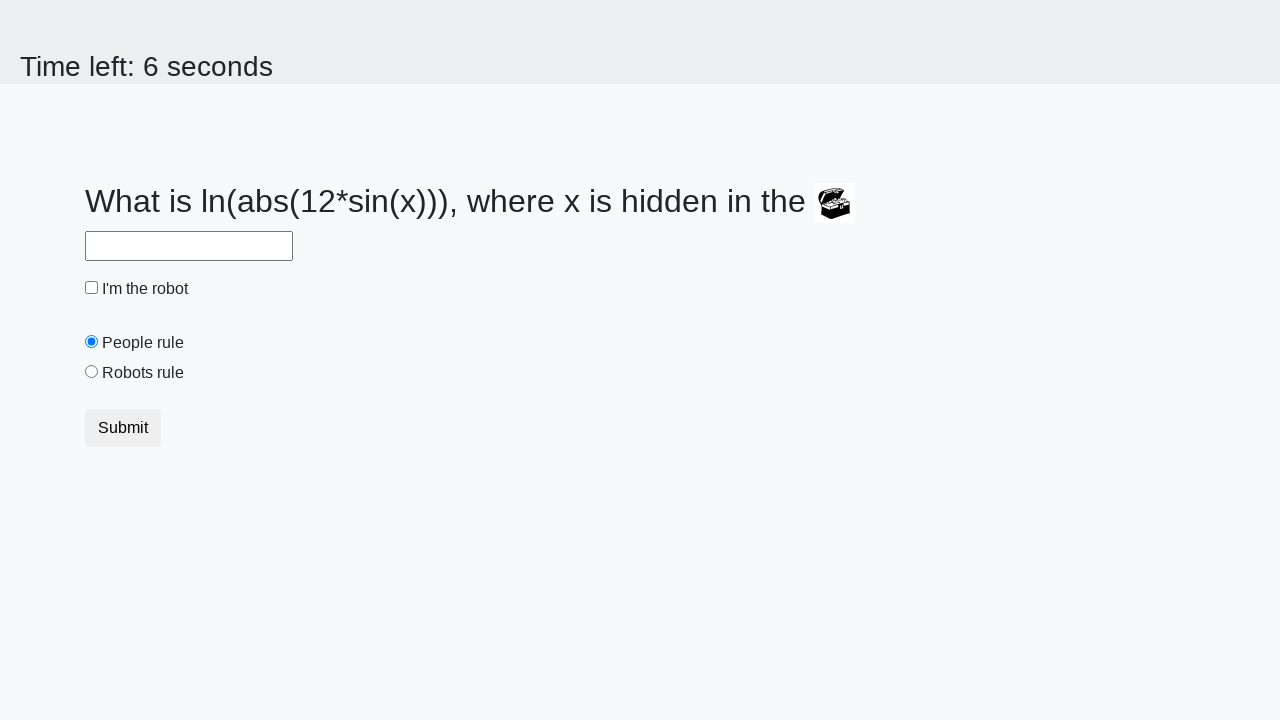

Located treasure element
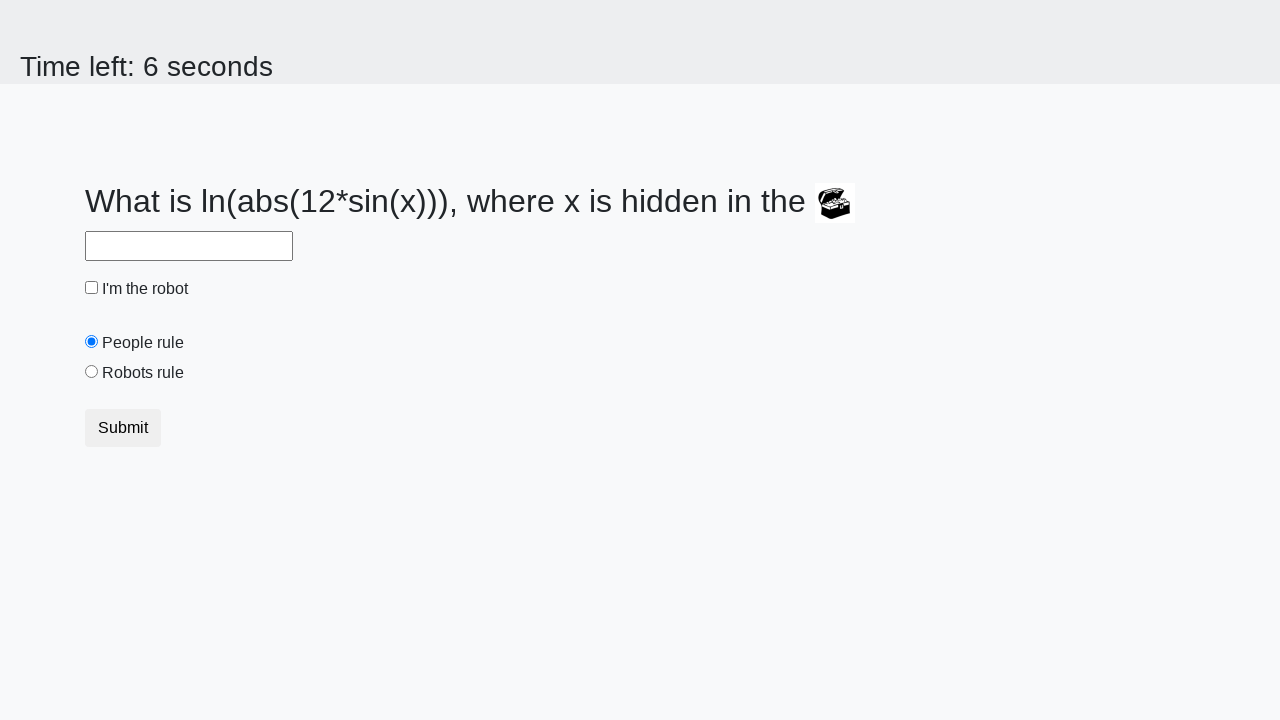

Extracted valuex attribute from treasure element: 322
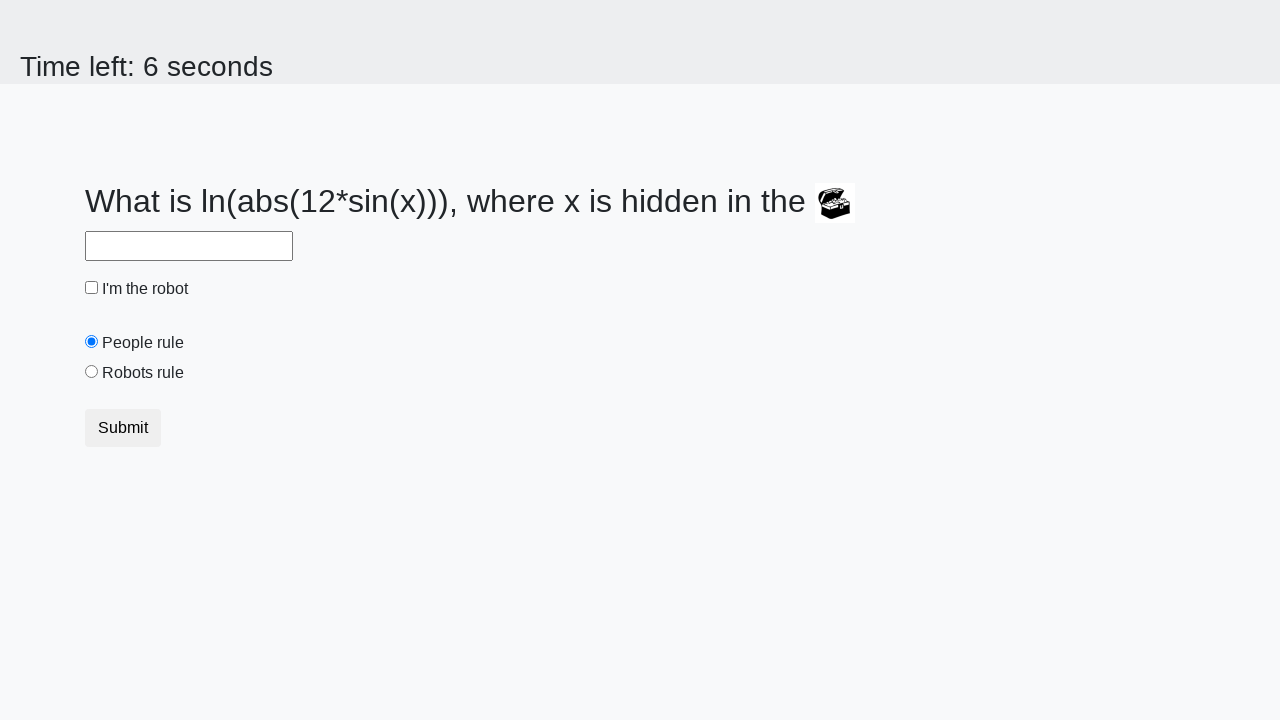

Calculated math captcha result: 2.484818905810536
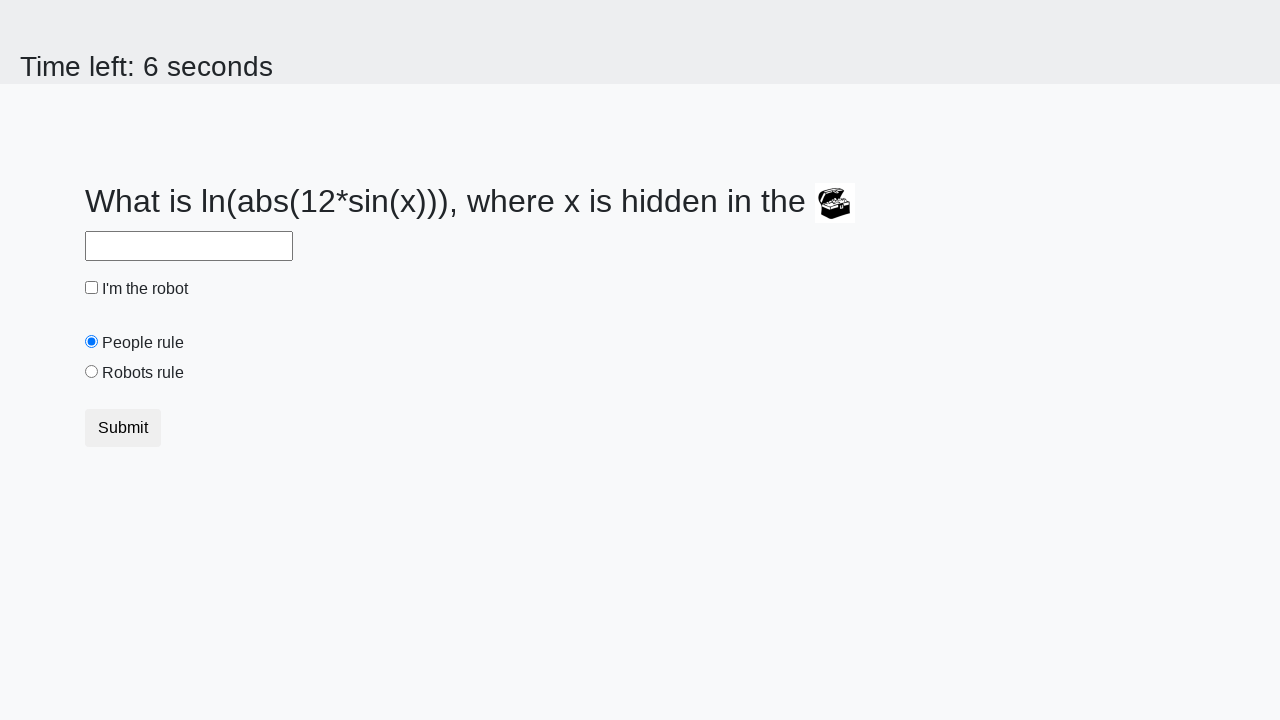

Filled answer field with calculated result on #answer
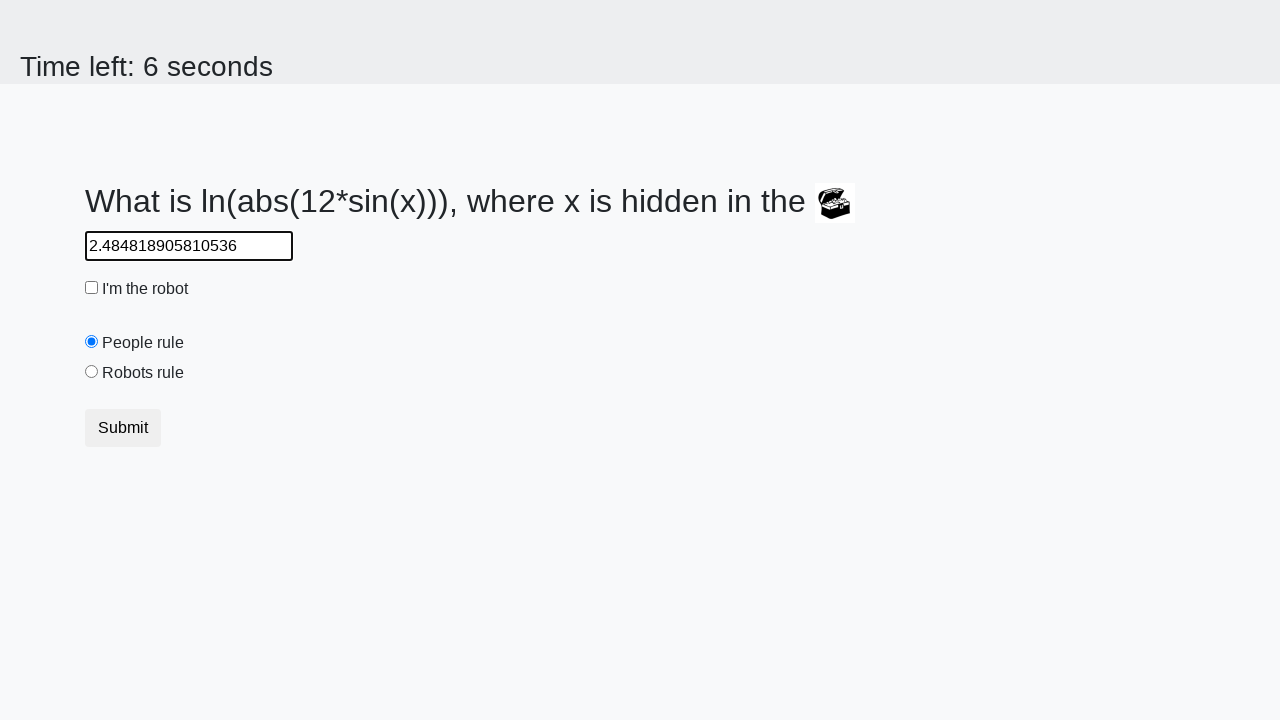

Clicked robot checkbox at (92, 288) on #robotCheckbox
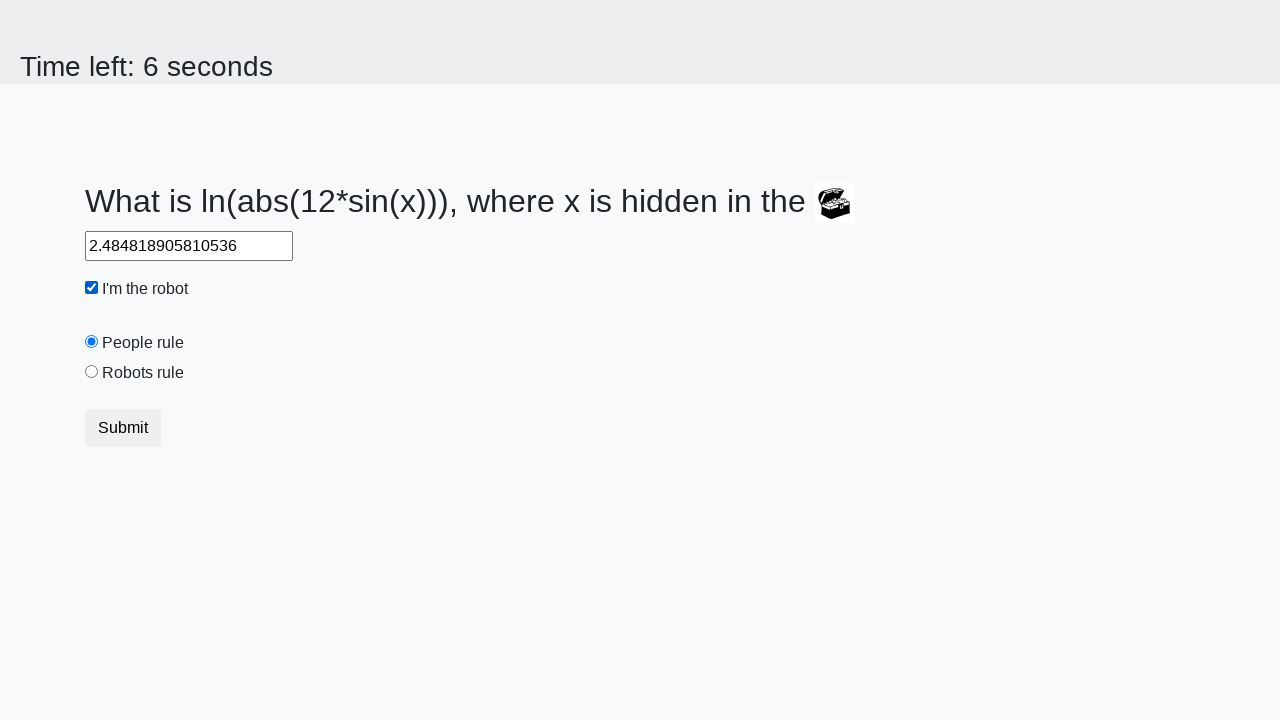

Clicked 'robots rule' radio button at (92, 372) on #robotsRule
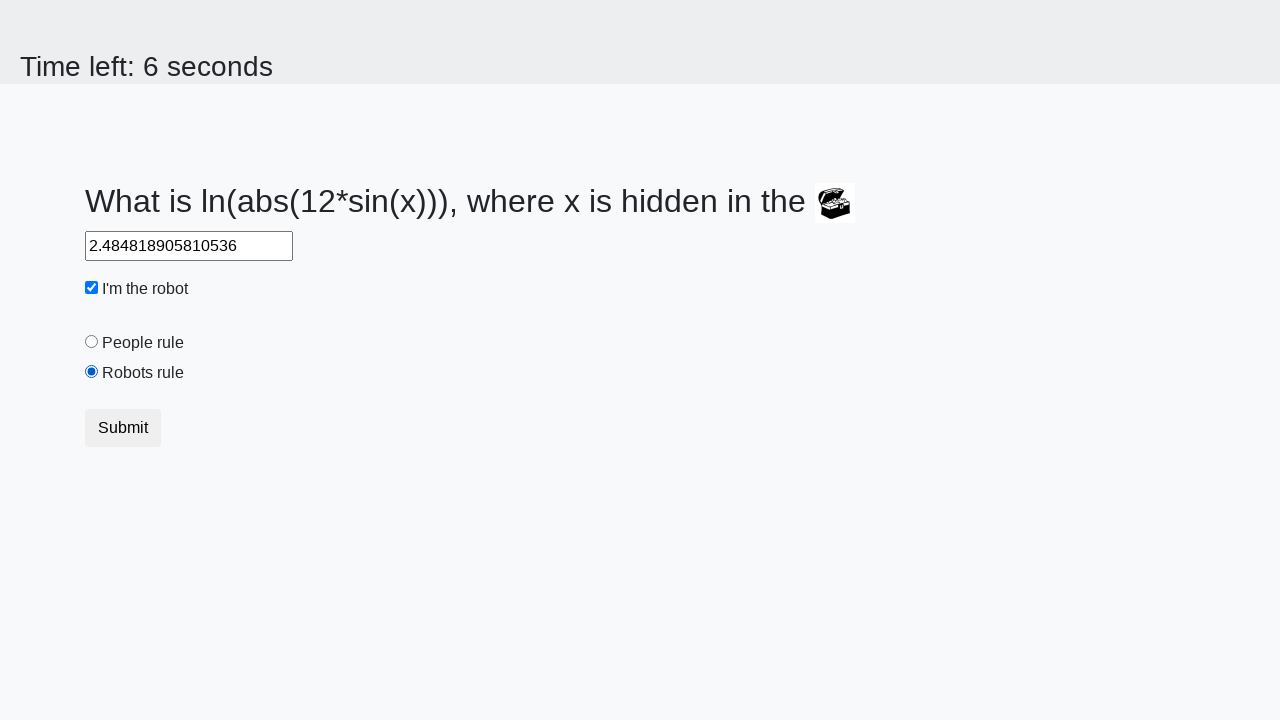

Clicked submit button to complete form at (123, 428) on .btn-default
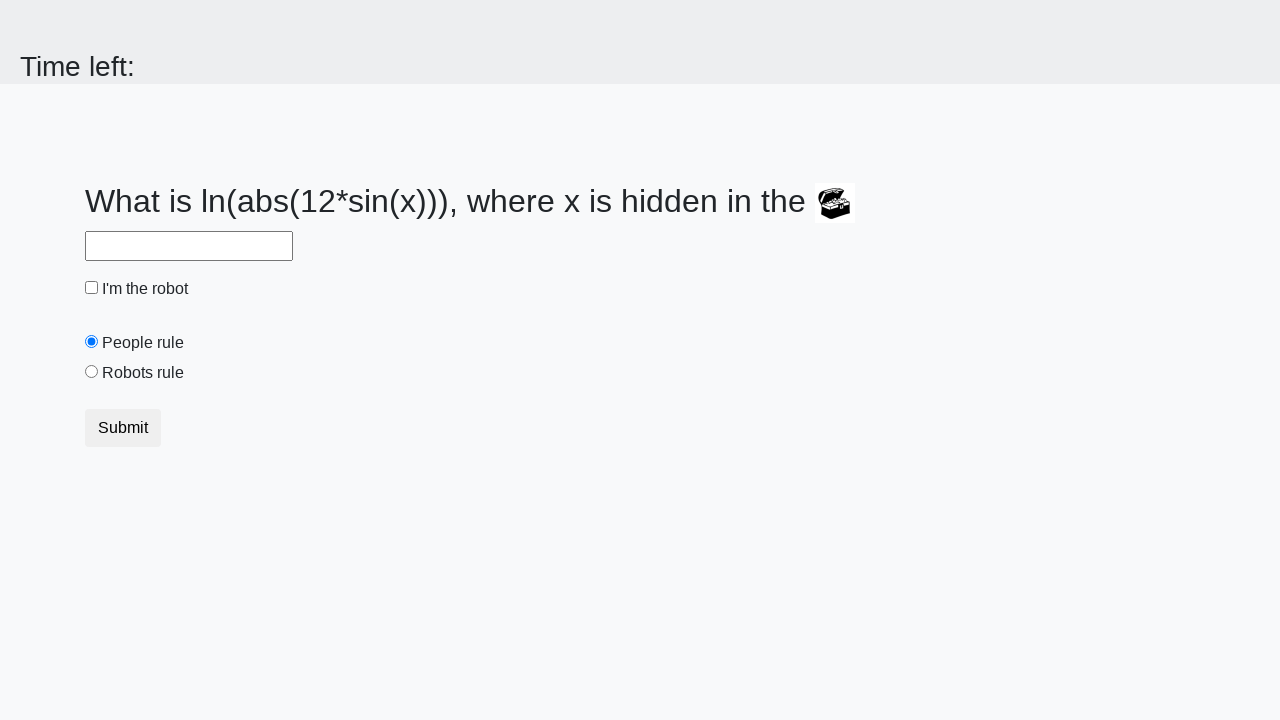

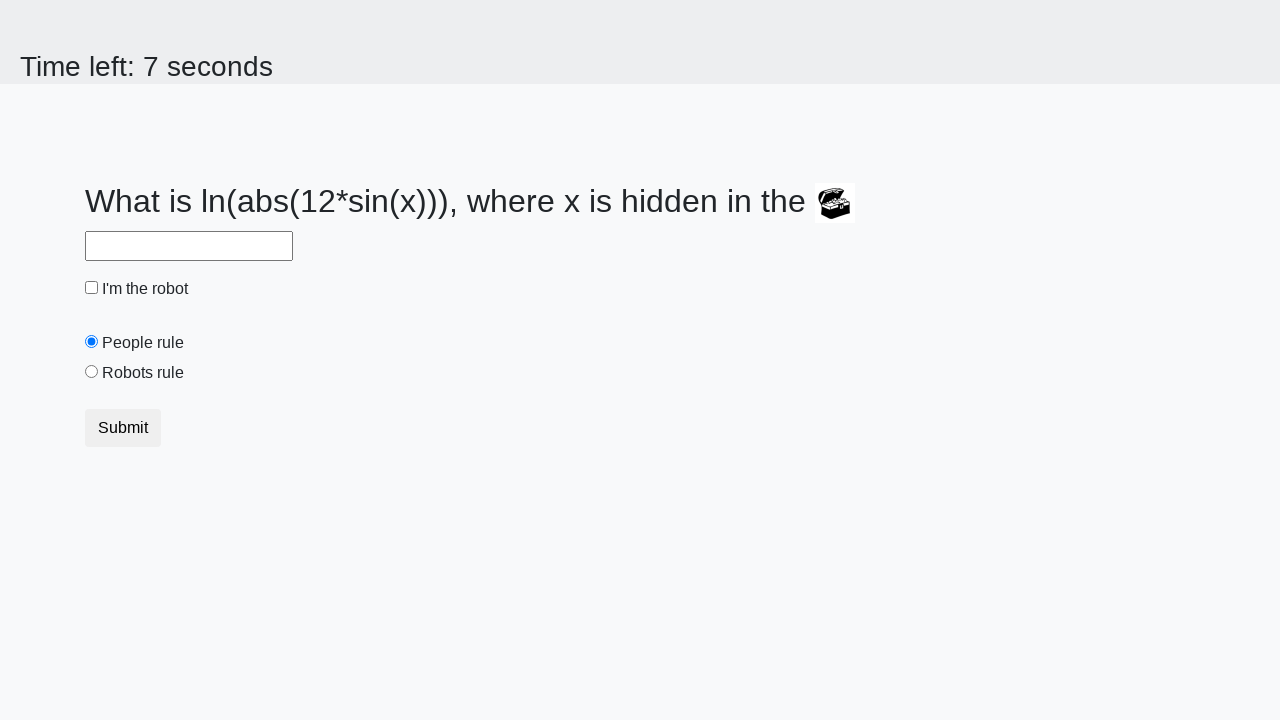